Tests JavaScript prompt alert functionality by clicking the JS Prompt button, entering text into the prompt dialog, accepting it, and verifying the result message displays the entered text.

Starting URL: https://the-internet.herokuapp.com/javascript_alerts

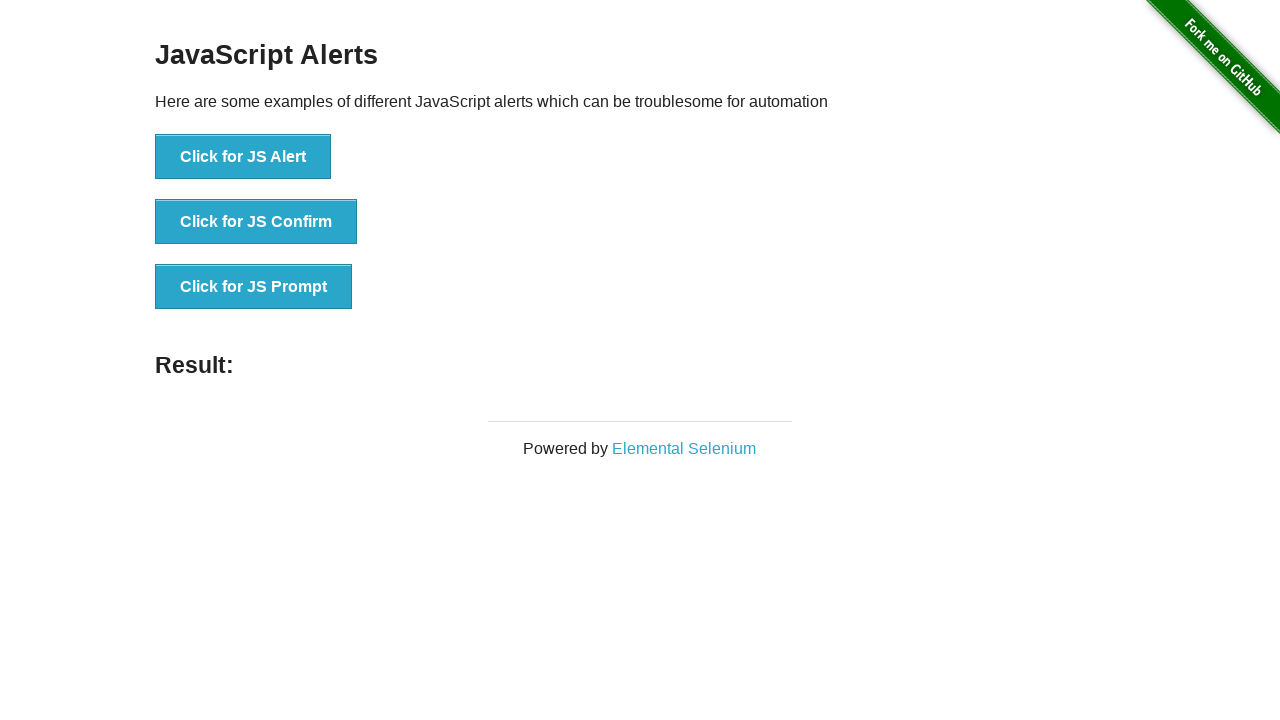

Clicked the JS Prompt button at (254, 287) on button[onclick='jsPrompt()']
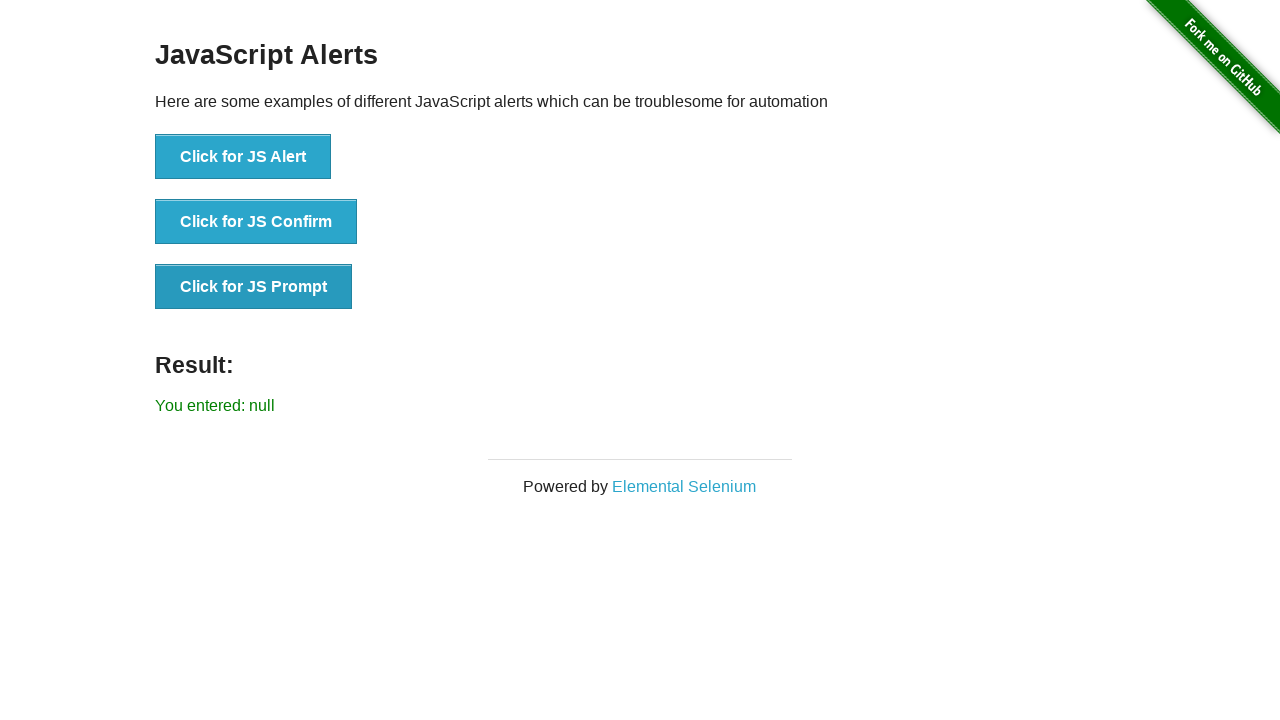

Registered dialog handler to accept prompt with 'AUTOMATIONTEST'
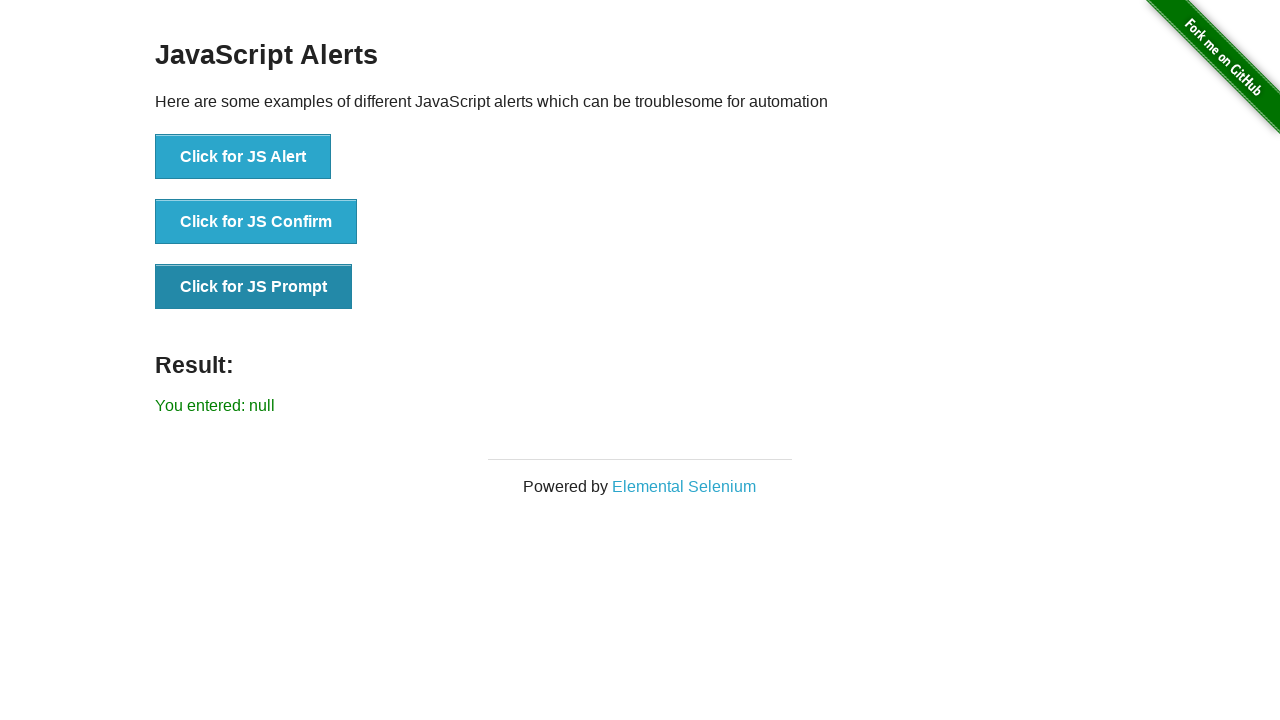

Clicked the JS Prompt button again to trigger dialog with handler at (254, 287) on button[onclick='jsPrompt()']
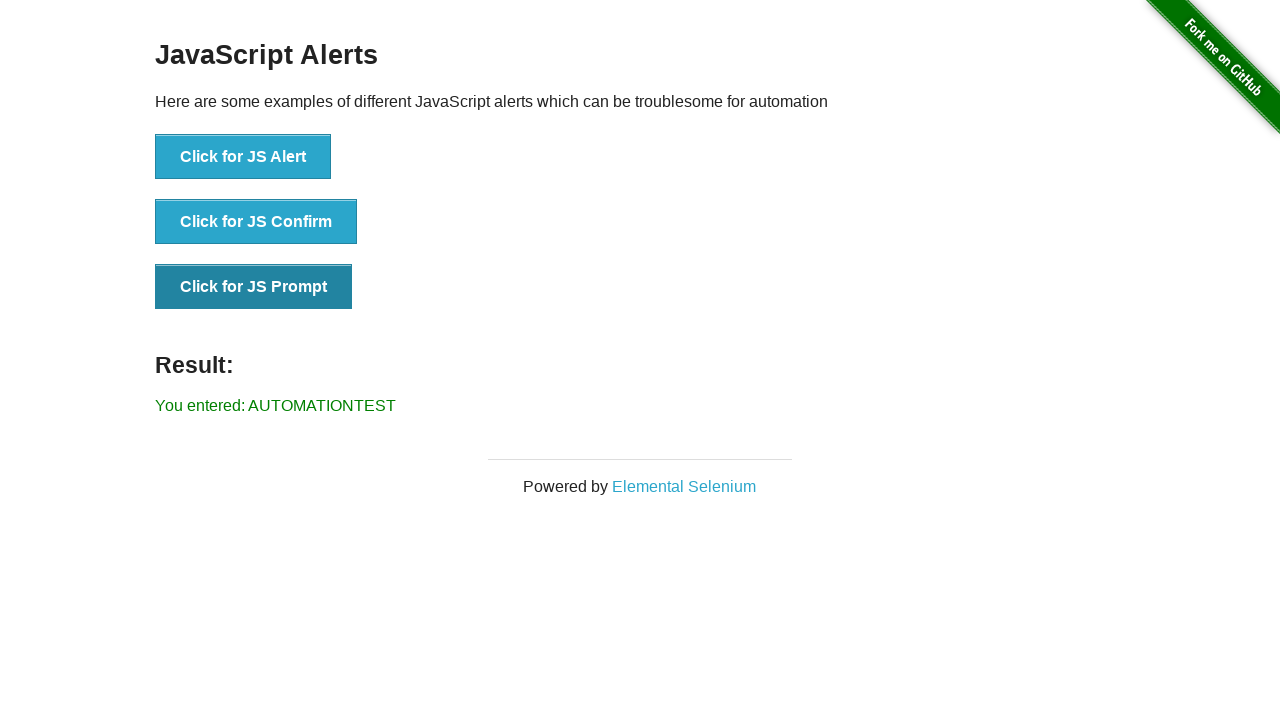

Result message element appeared
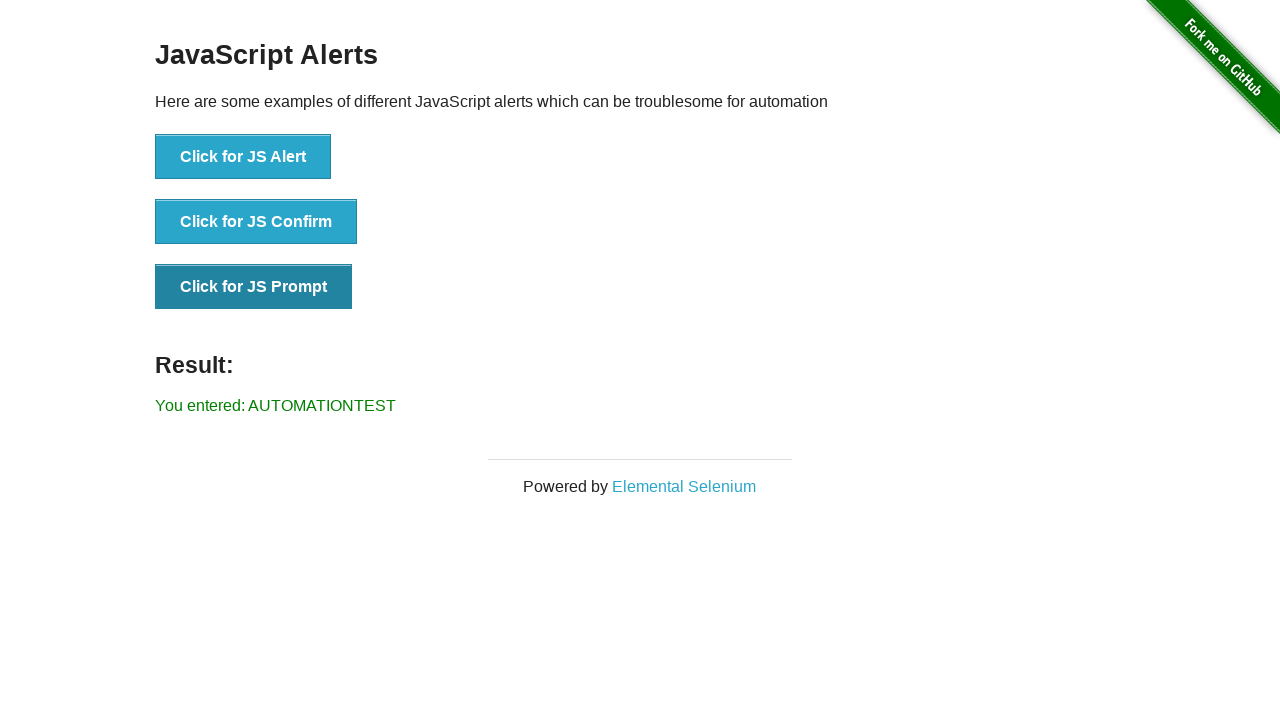

Retrieved result text content
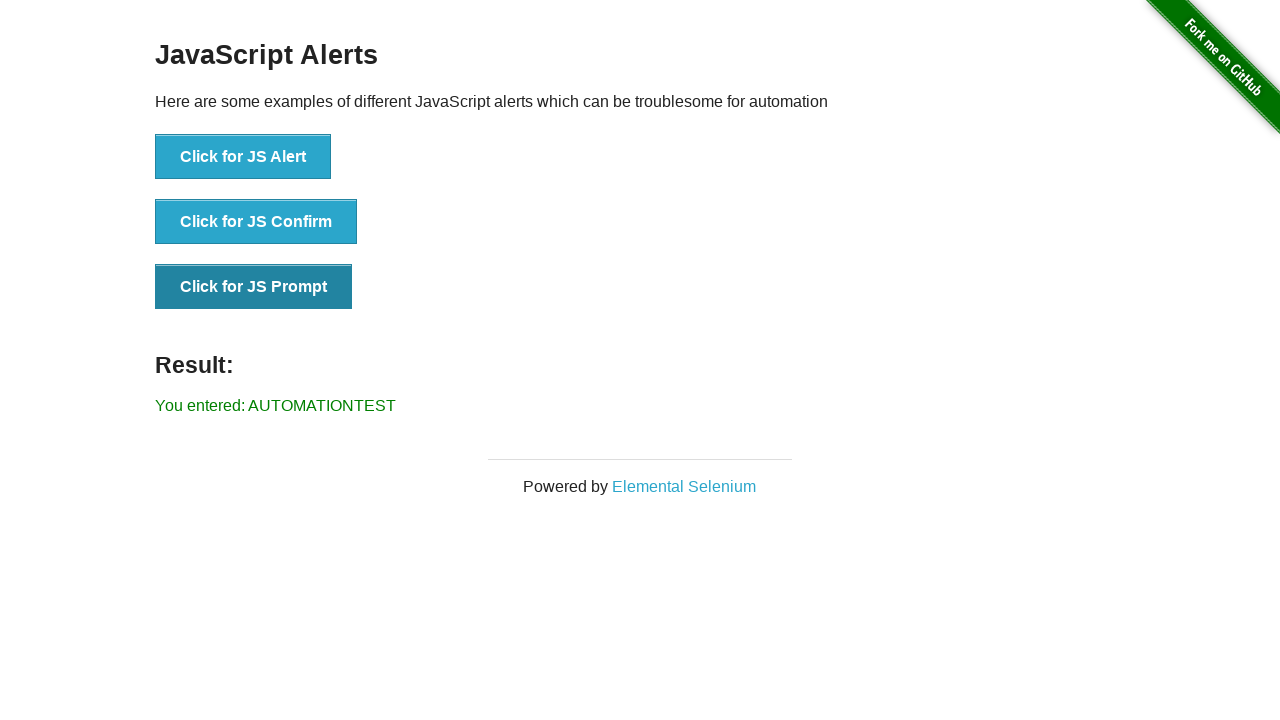

Verified result text matches expected value 'You entered: AUTOMATIONTEST'
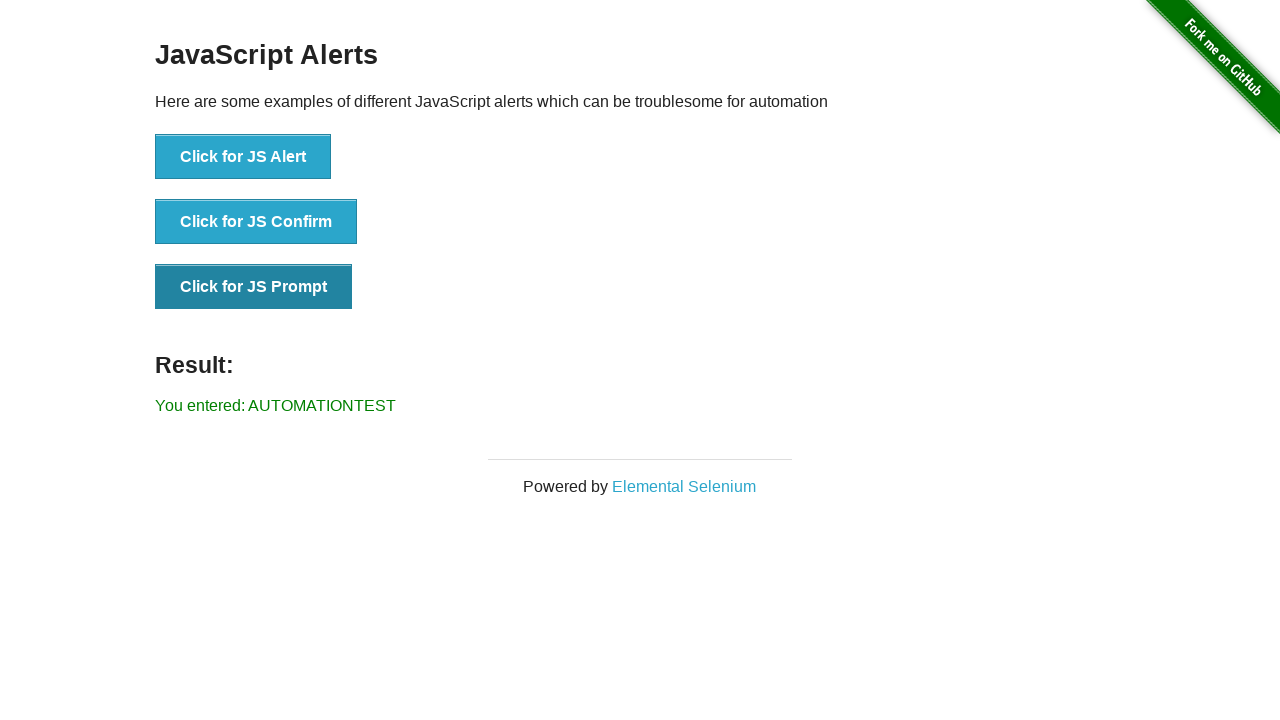

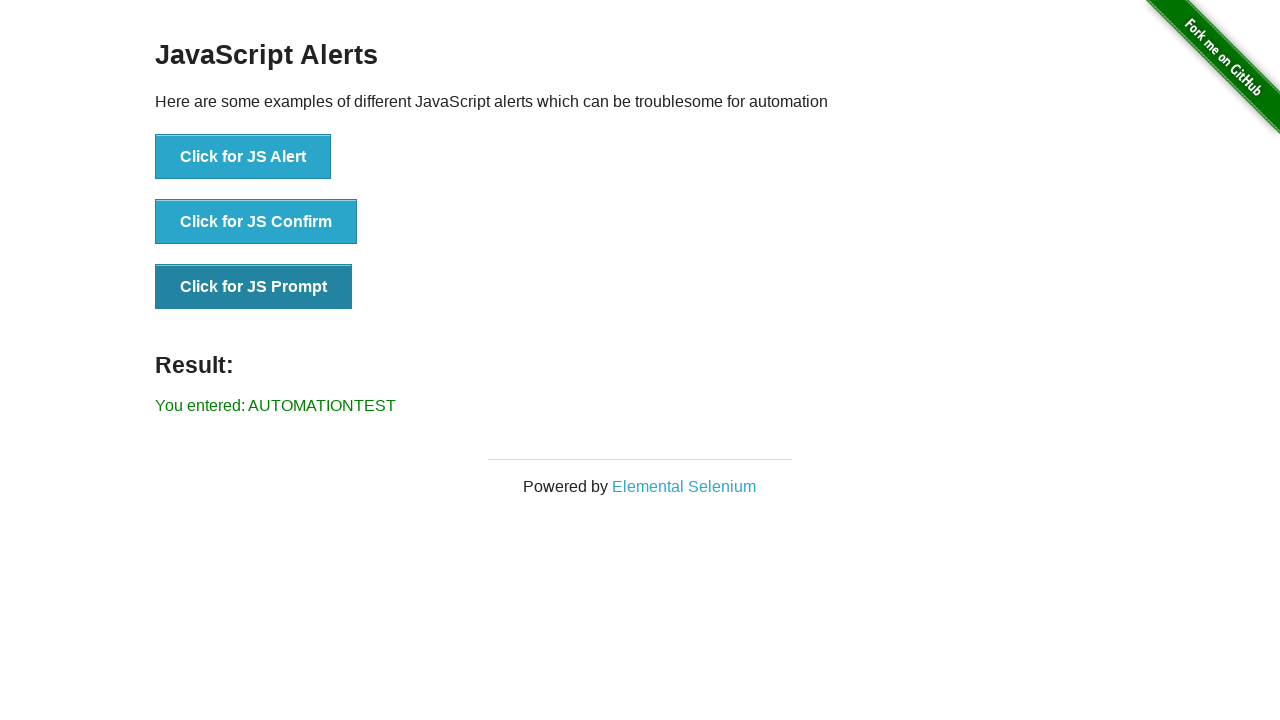